Tests a sample todo list application by clicking on two existing todo items, adding a new todo item with custom text, and verifying the new item appears in the list.

Starting URL: https://lambdatest.github.io/sample-todo-app/

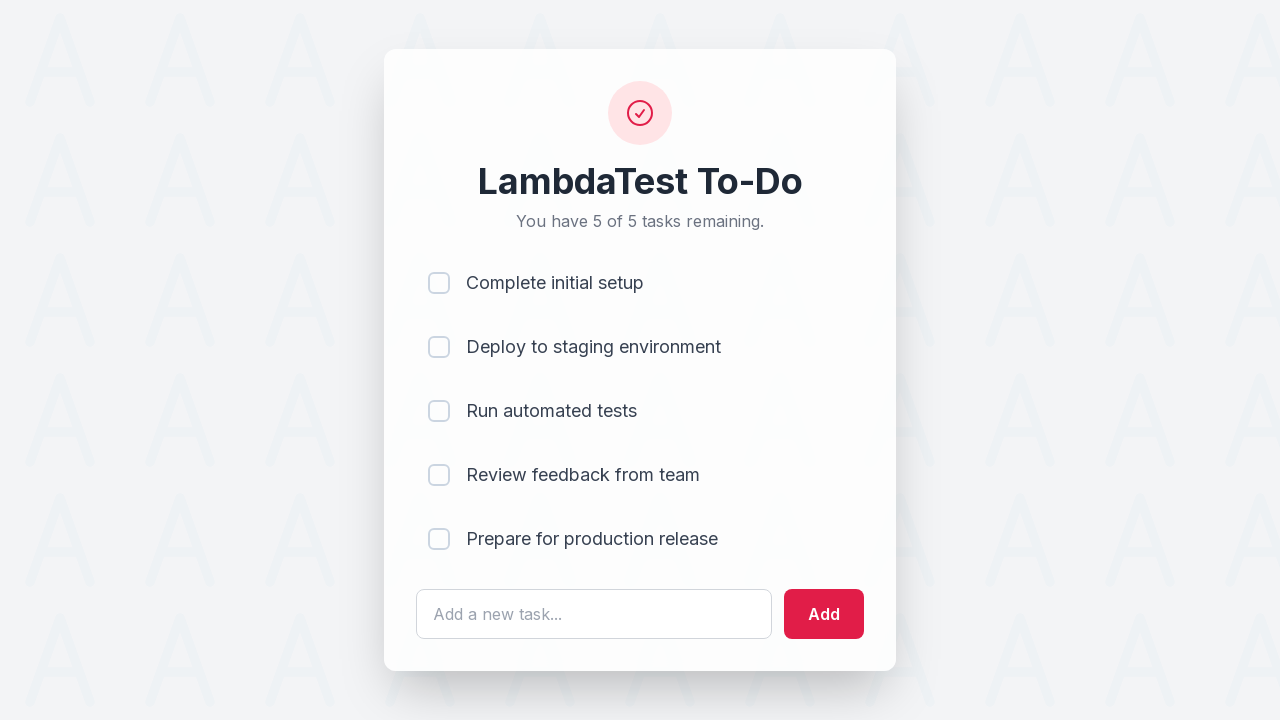

Clicked first todo item checkbox at (439, 283) on input[name='li1']
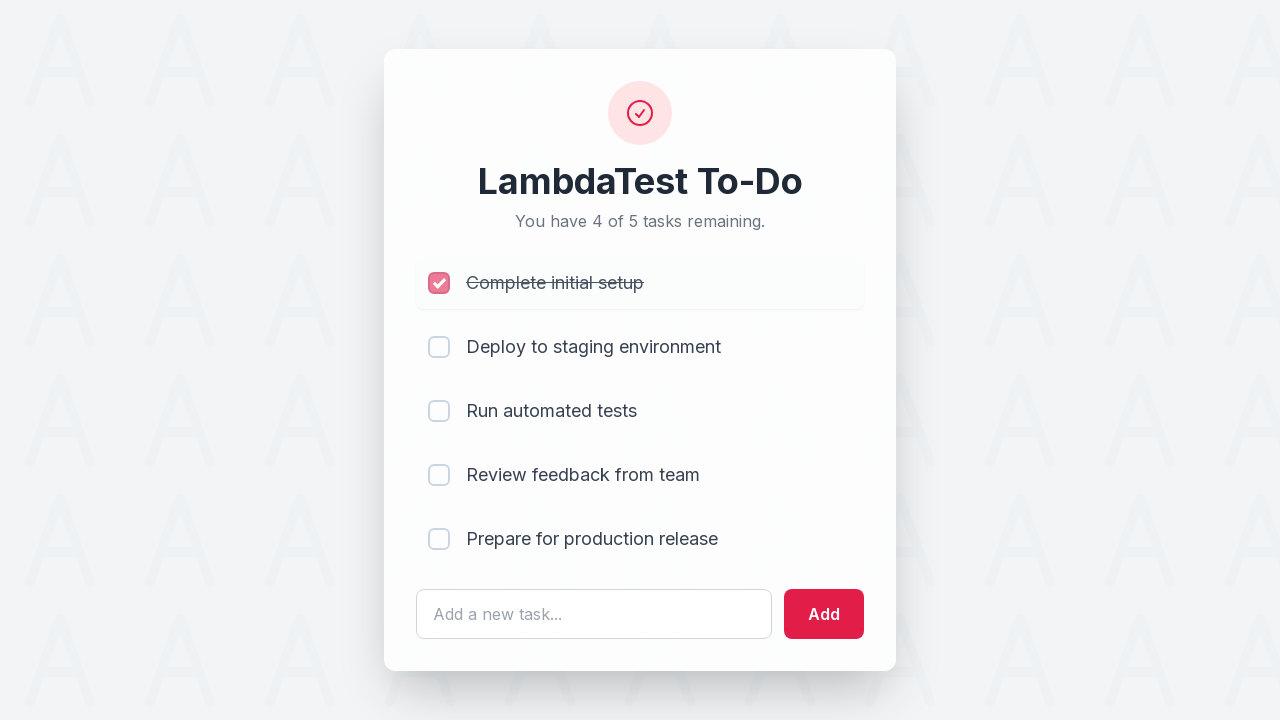

Clicked second todo item checkbox at (439, 347) on input[name='li2']
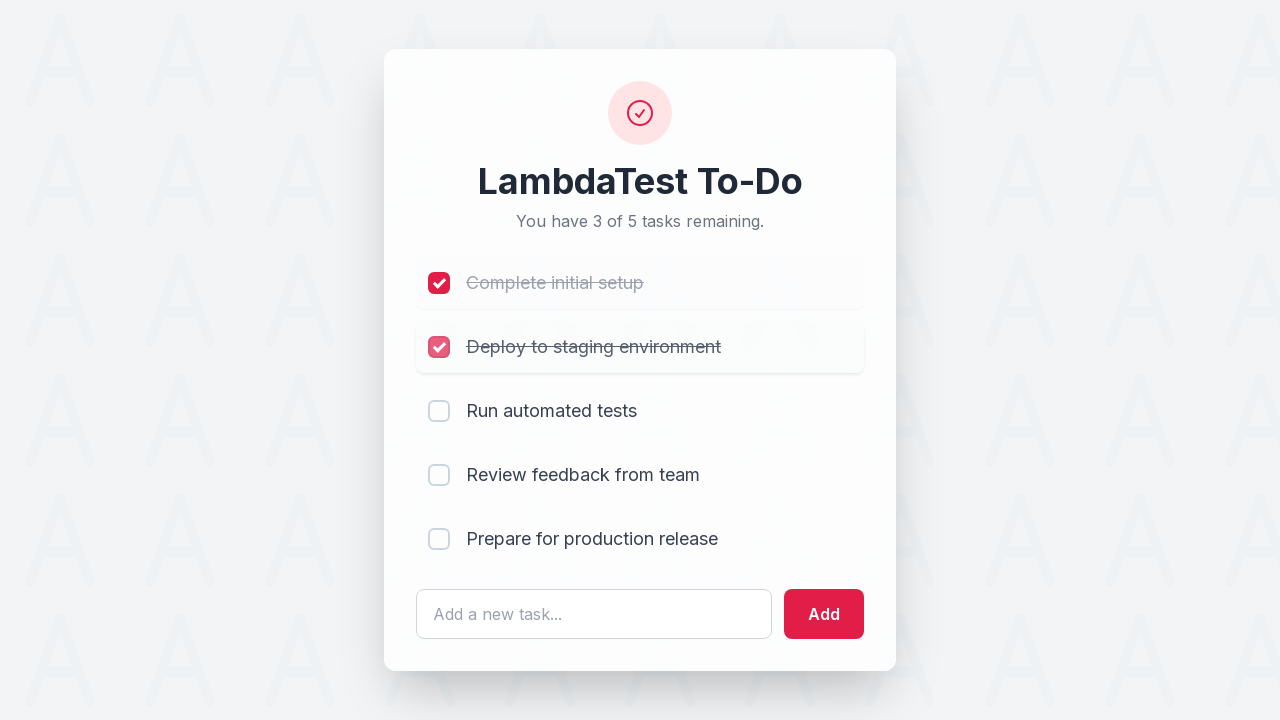

Filled todo input field with 'Yey, Let's add it to list' on #sampletodotext
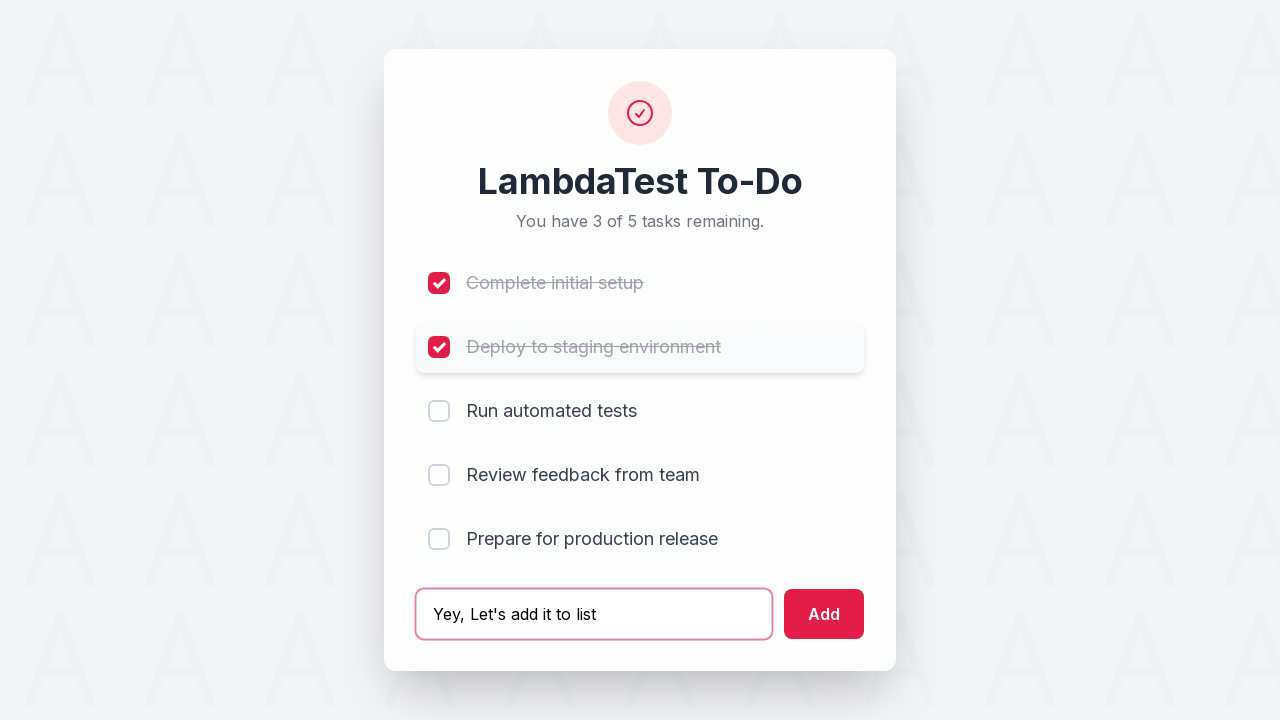

Clicked add button to submit new todo at (824, 614) on #addbutton
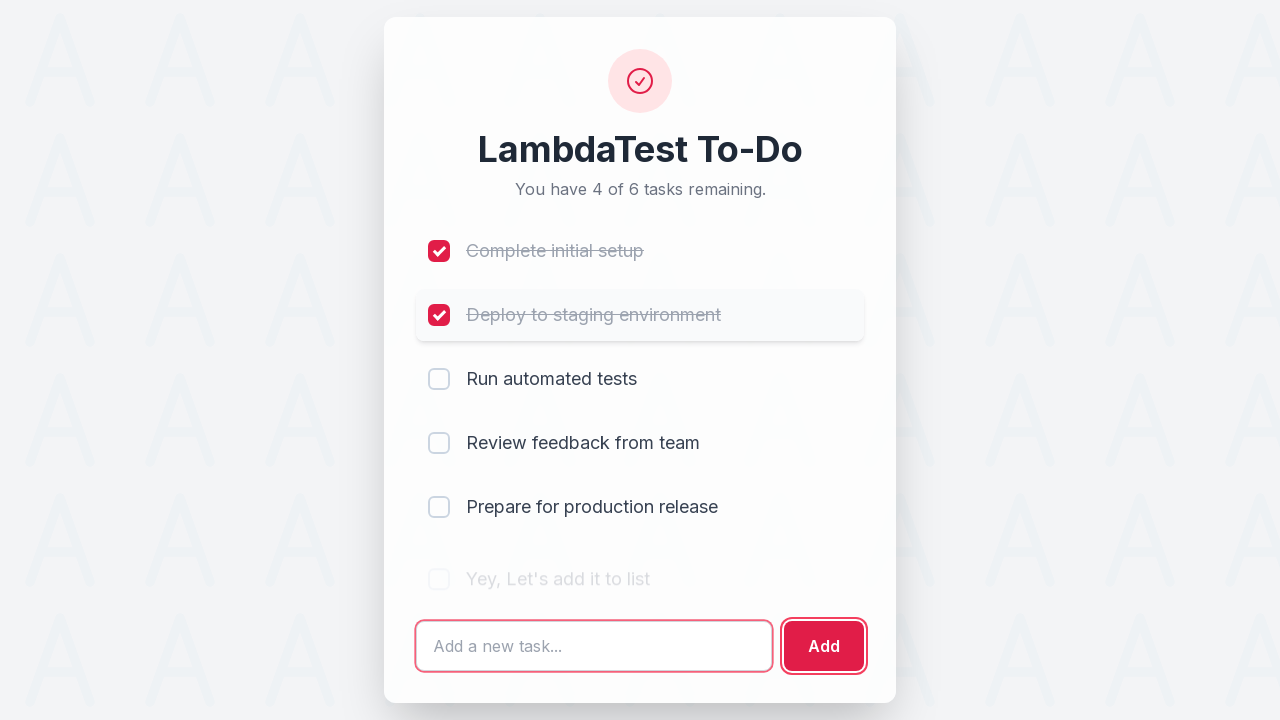

New todo item appeared in the list
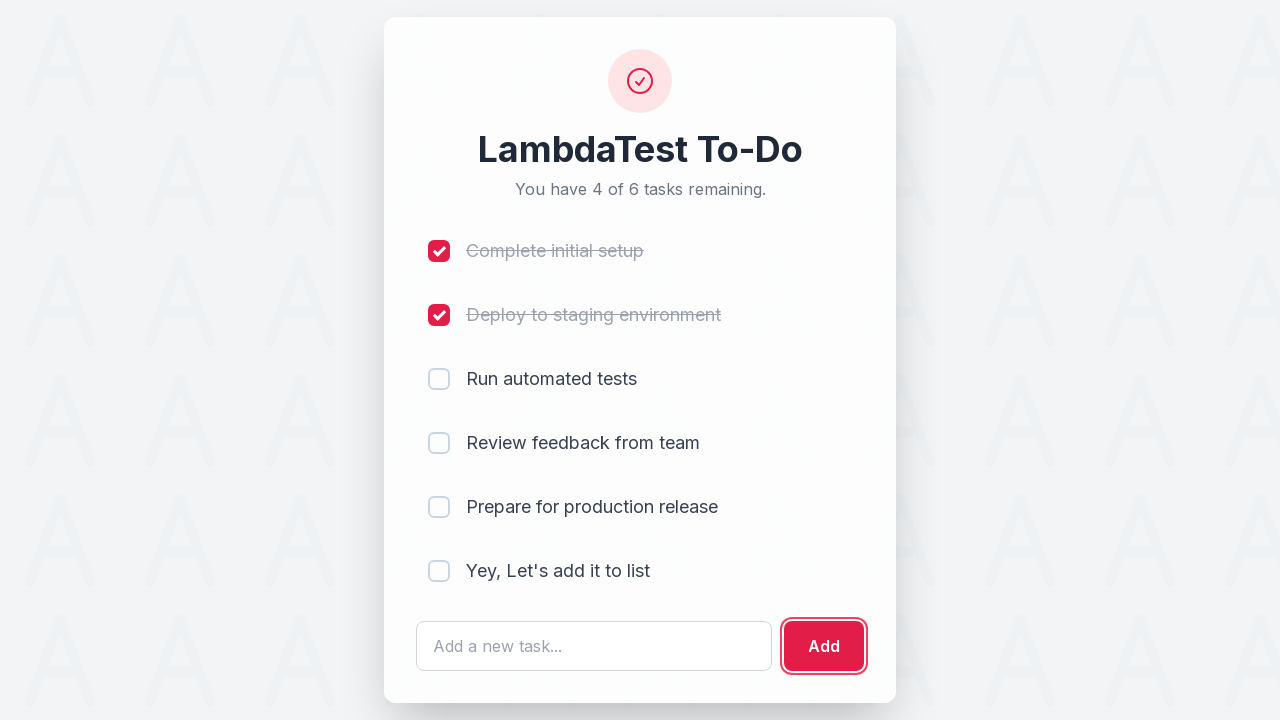

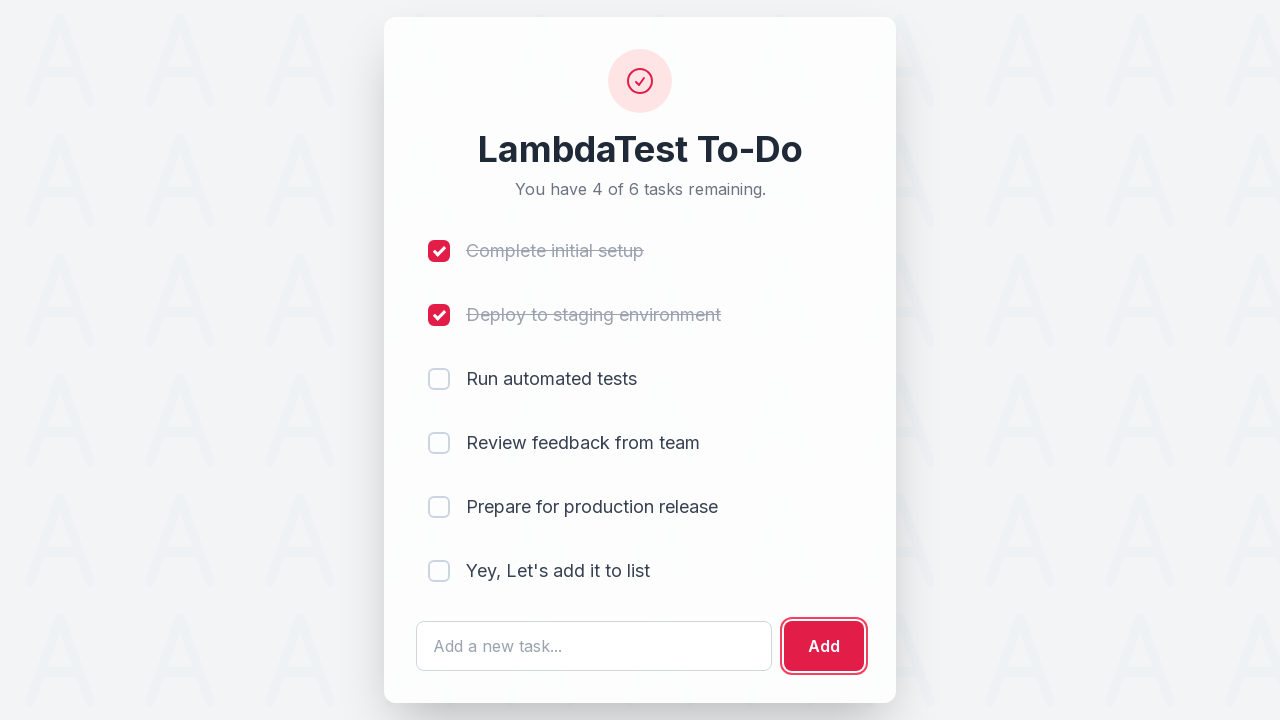